Opens Ynet news website in Firefox browser

Starting URL: http://www.ynet.co.il

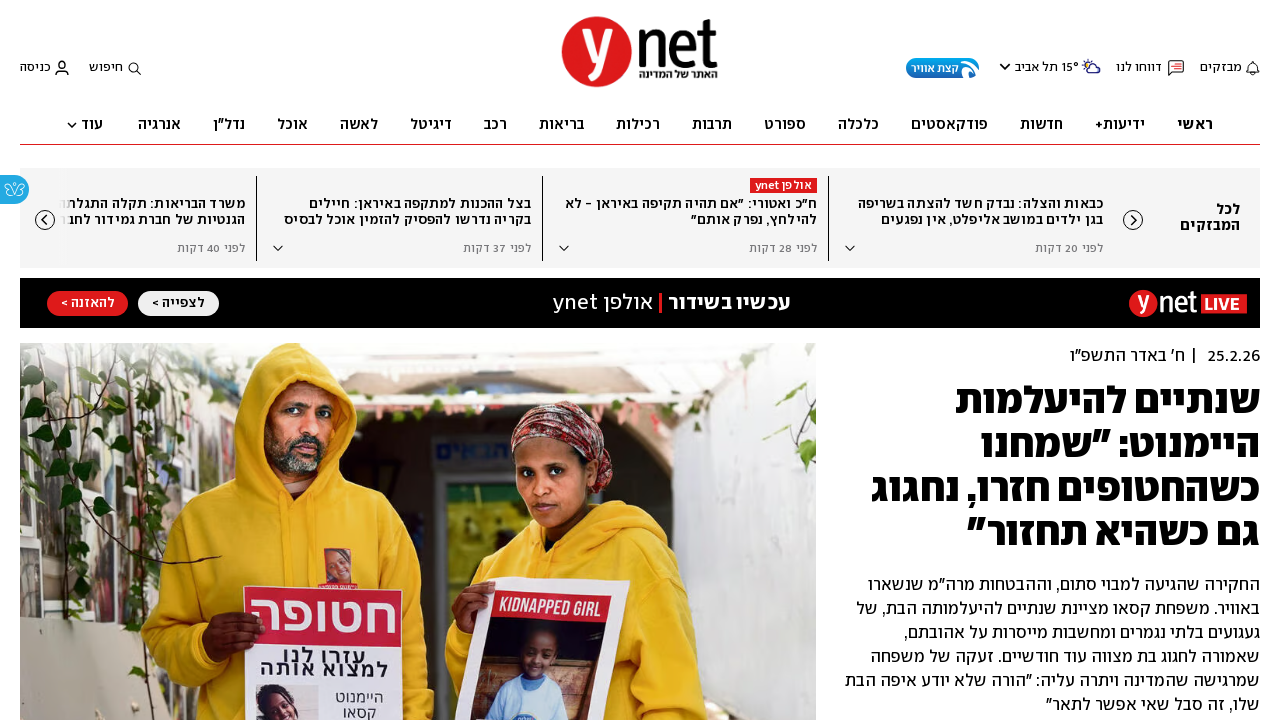

Ynet news website loaded in Firefox browser at http://www.ynet.co.il
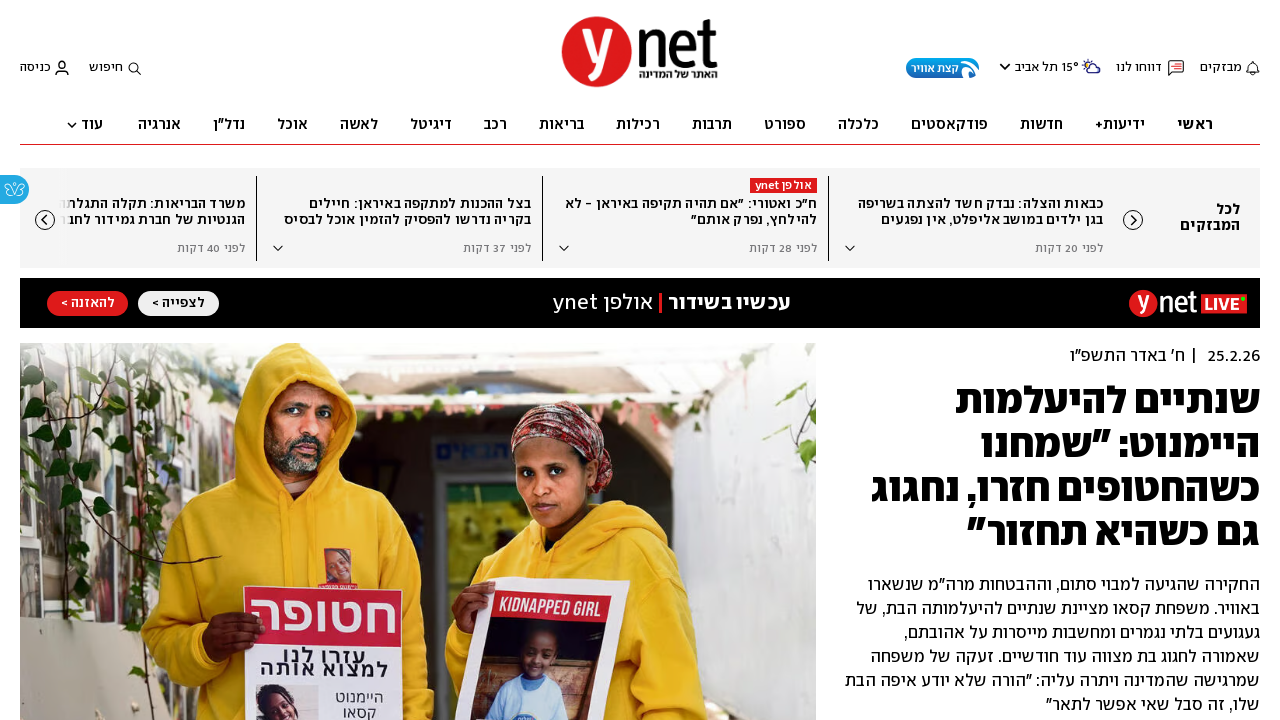

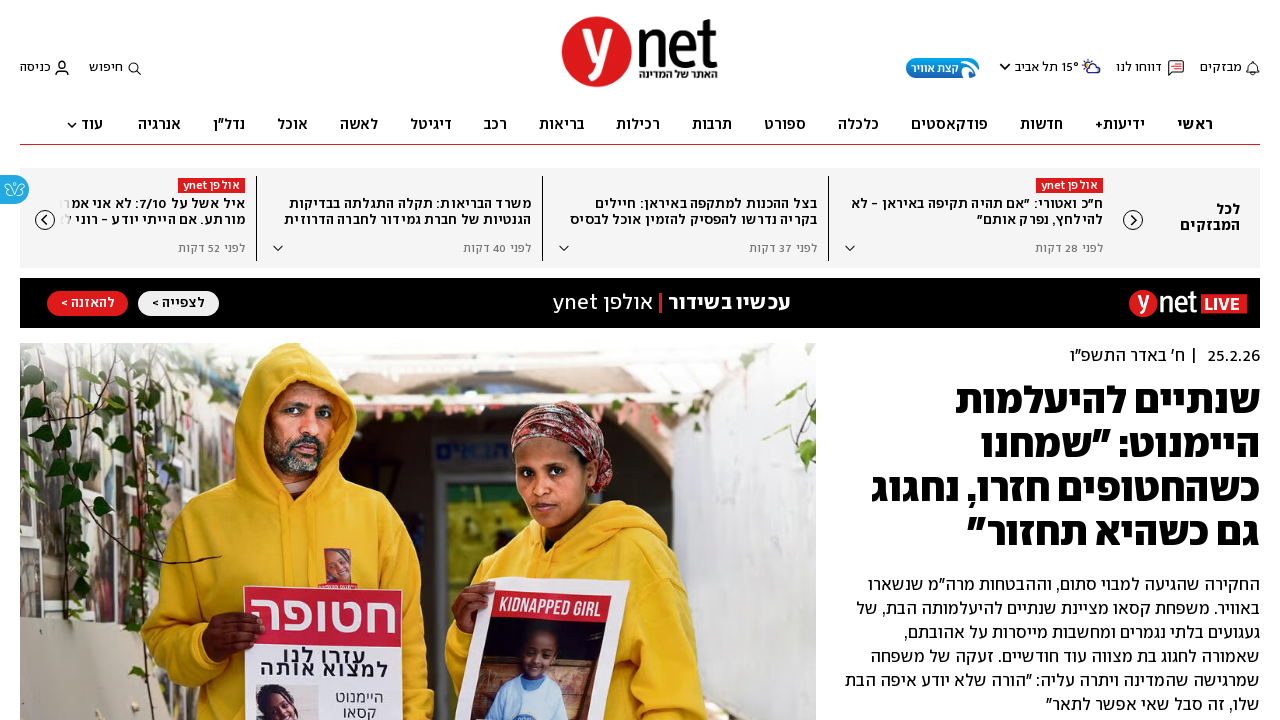